Tests dropdown menu functionality by clicking on a dropdown button and selecting the Gmail option

Starting URL: https://omayo.blogspot.com/

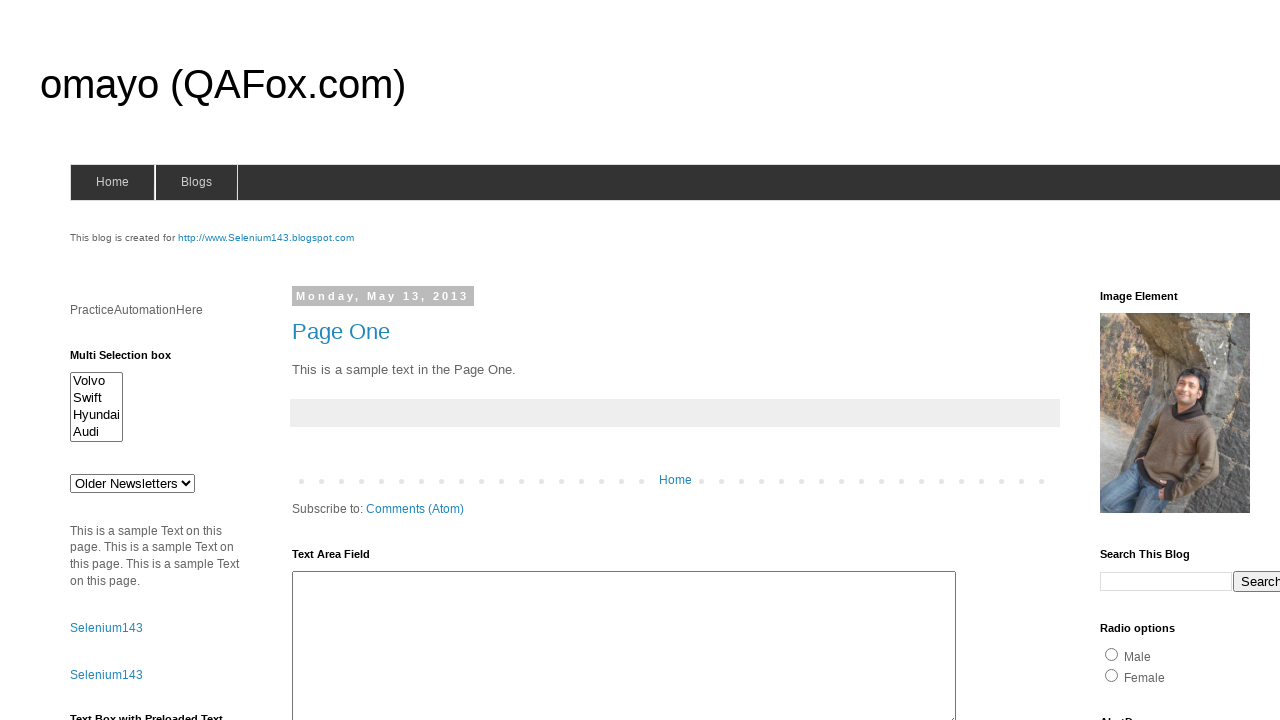

Clicked dropdown button to open menu at (1227, 360) on button.dropbtn
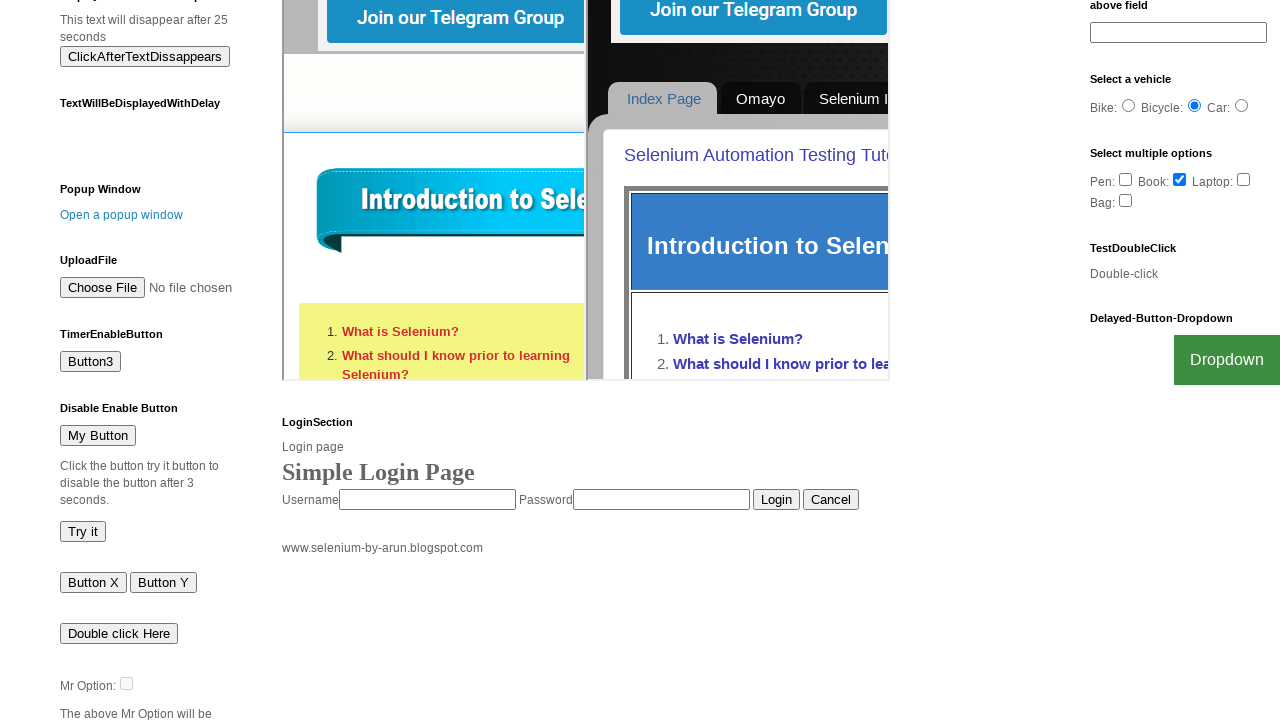

Gmail option is visible in dropdown menu
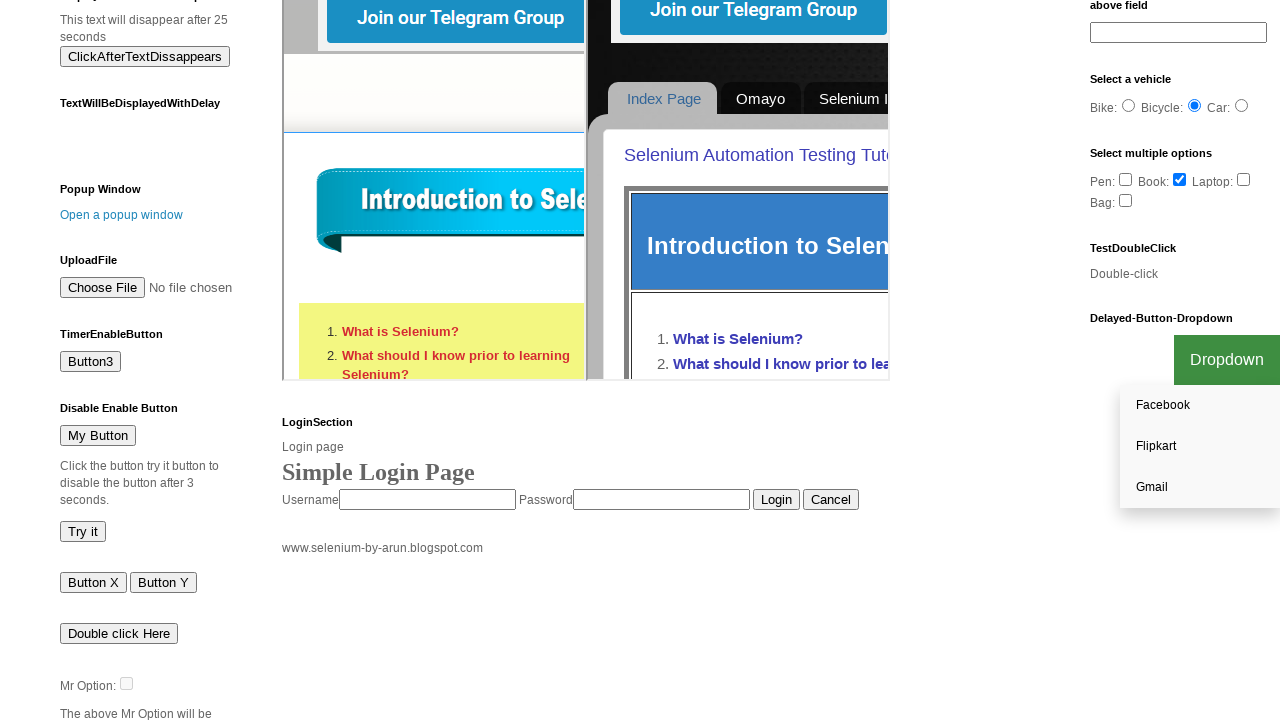

Clicked Gmail option from dropdown menu at (1200, 487) on a:has-text('Gmail')
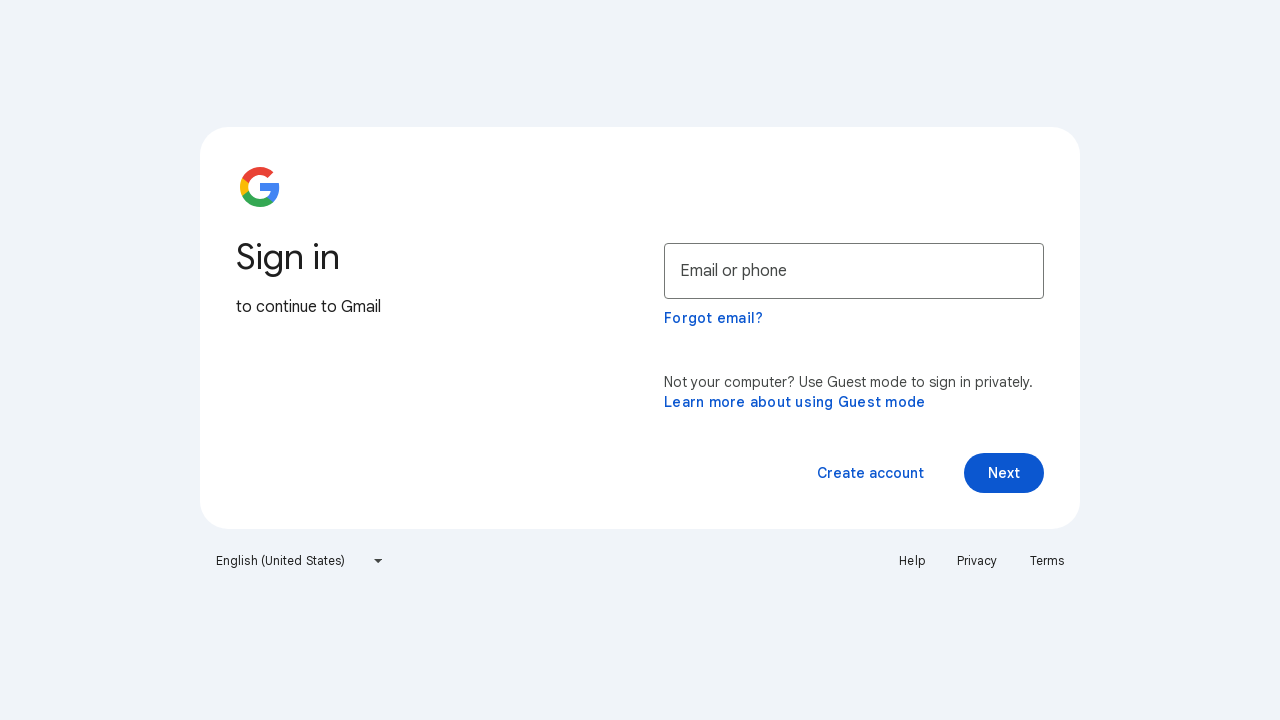

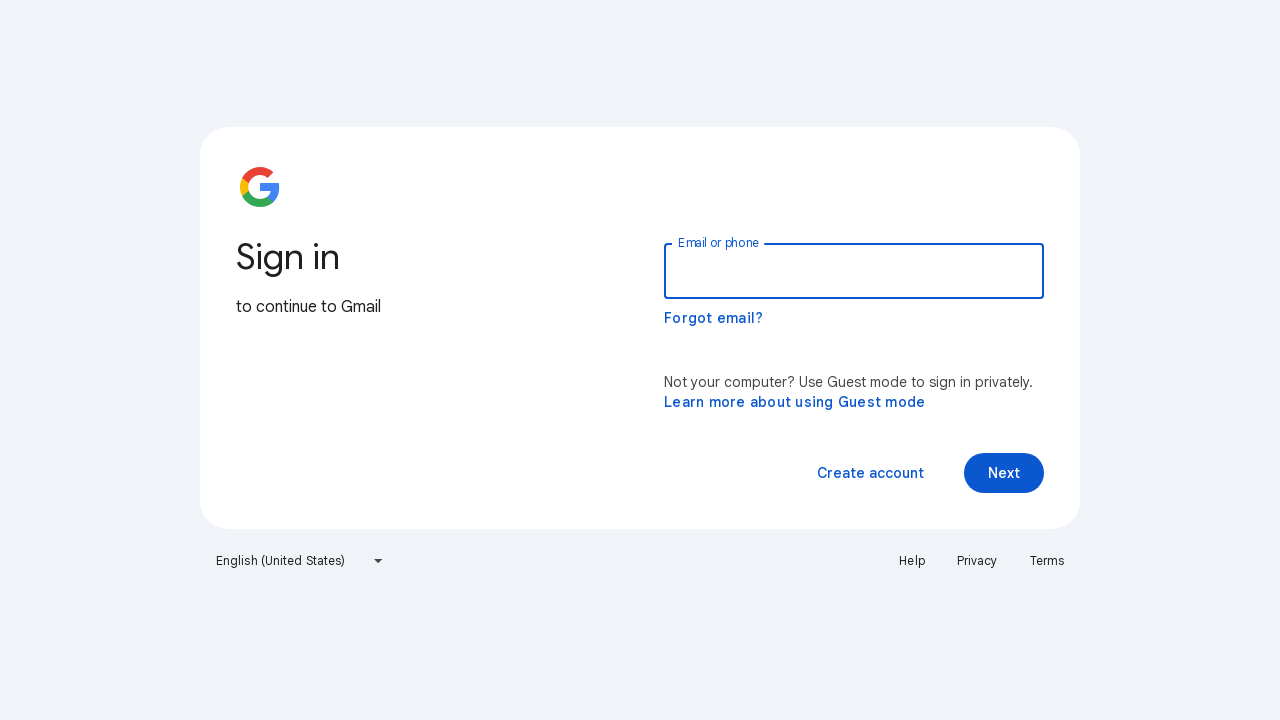